Tests the forgot password functionality by clicking the forgot password link and verifying navigation to the password reset page

Starting URL: https://opensource-demo.orangehrmlive.com/web/index.php/auth/login

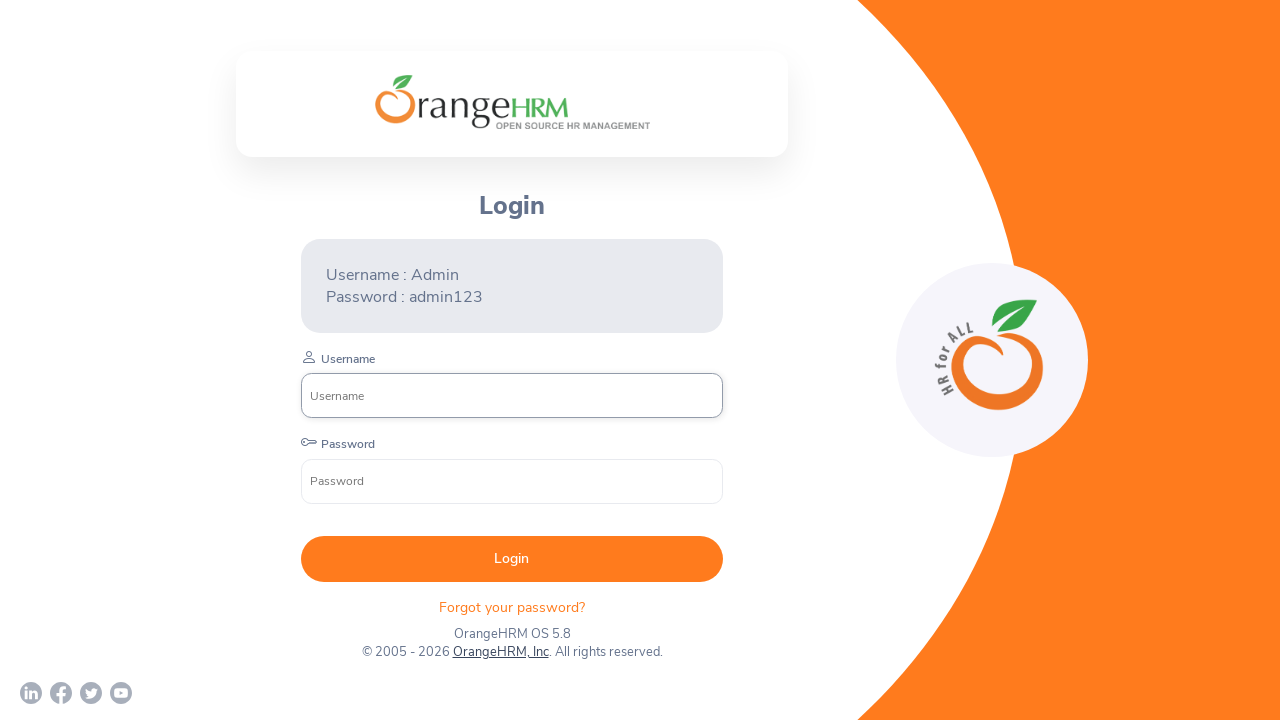

Waited for forgot password link to load
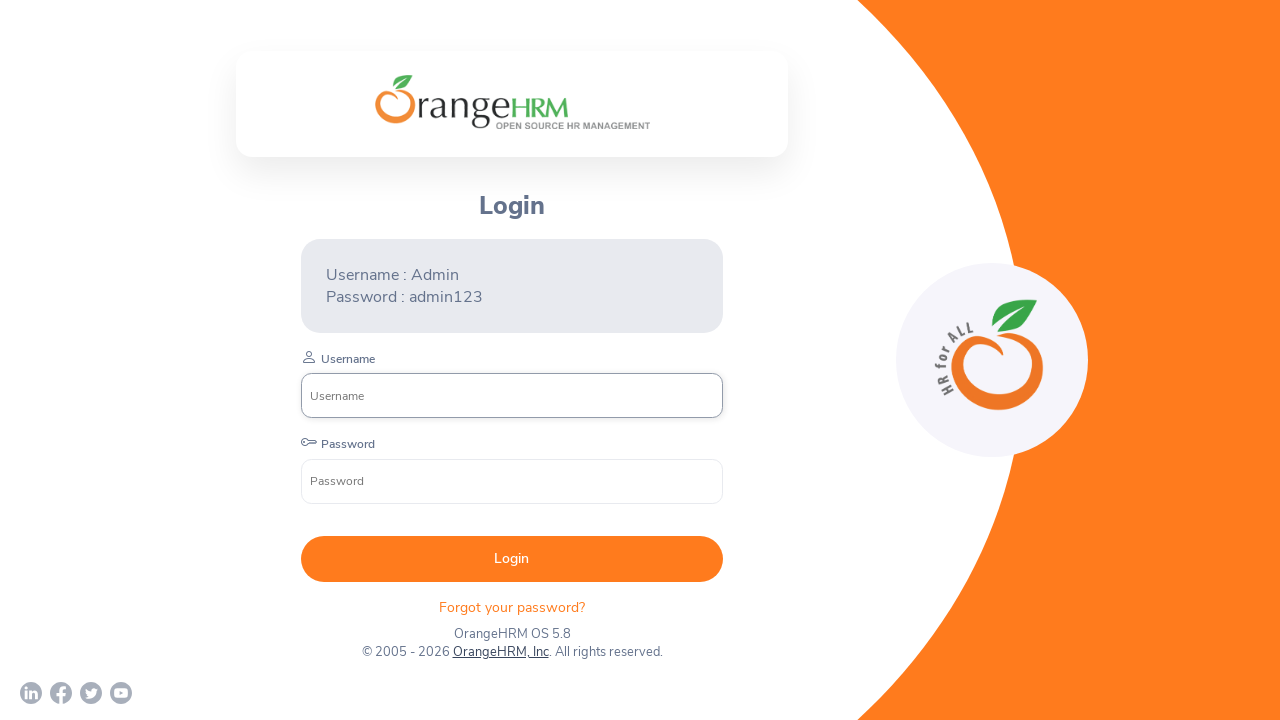

Clicked the forgot password link at (512, 607) on p.orangehrm-login-forgot-header
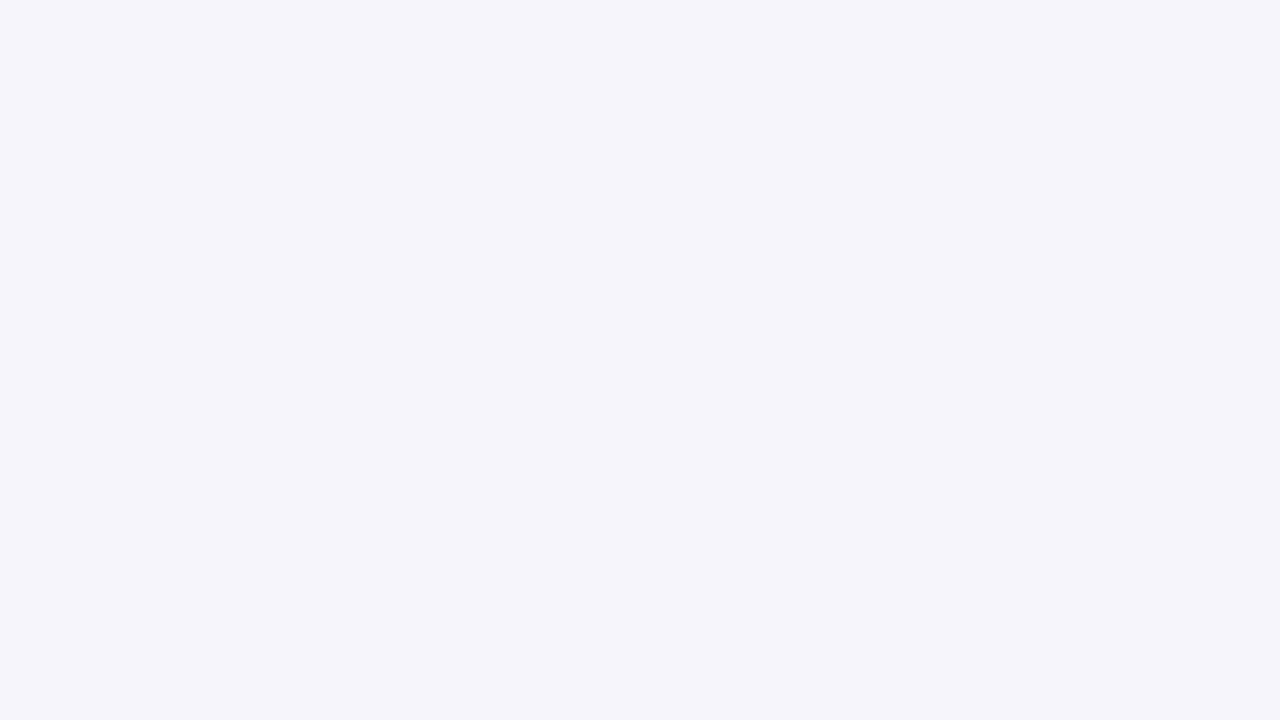

Navigated to password reset page and verified URL contains requestPasswordResetCode
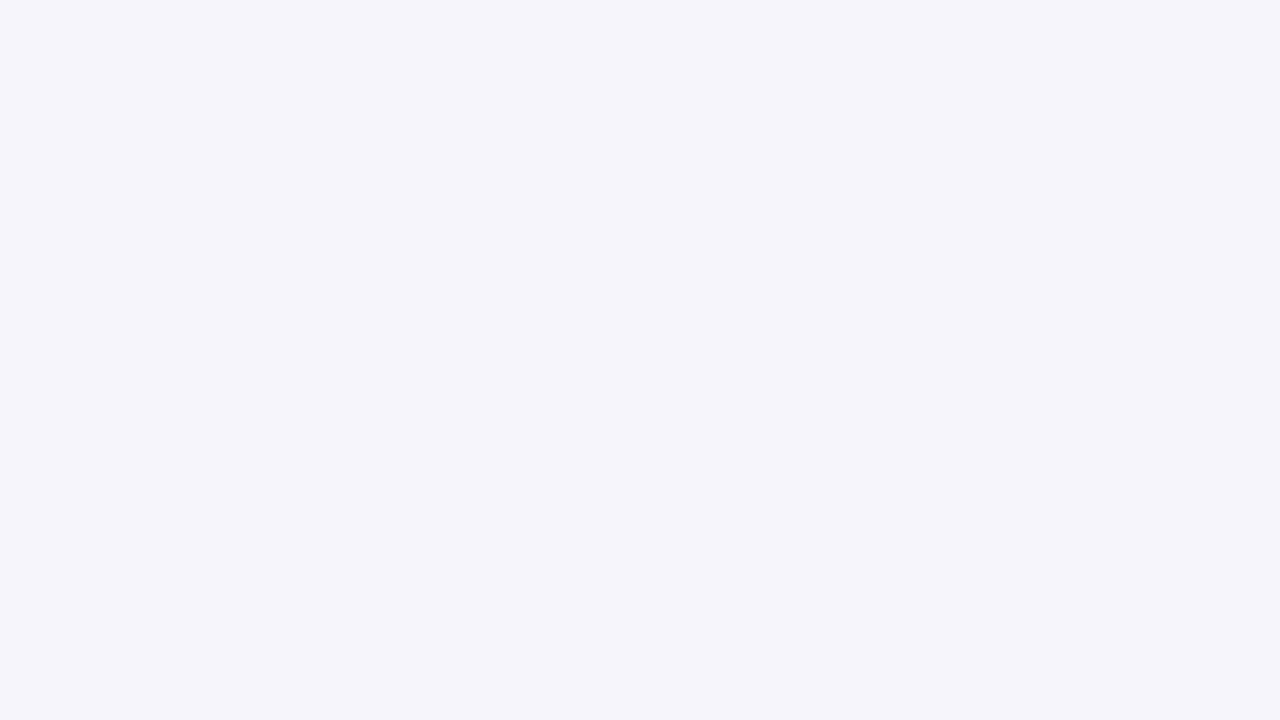

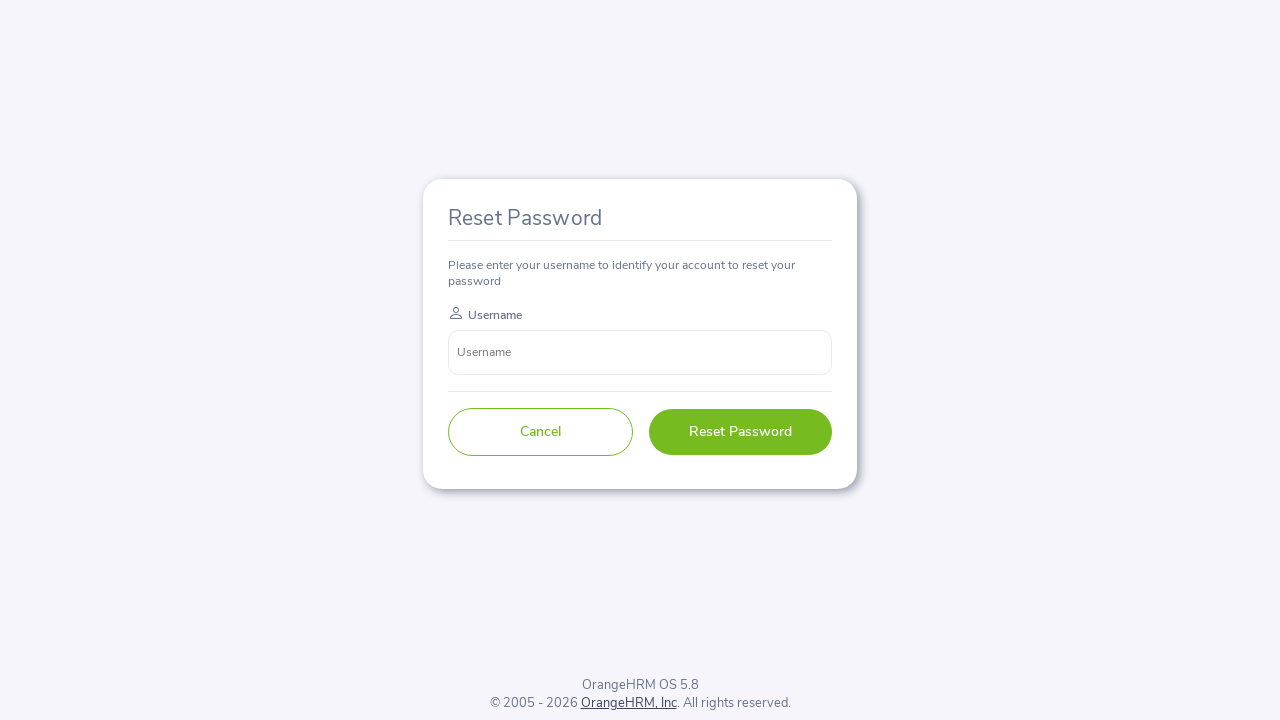